Tests navigation on a Selenium course content page by clicking on a collapsible heading element and then clicking a link to access a PDF resume file.

Starting URL: http://greenstech.in/selenium-course-content.html

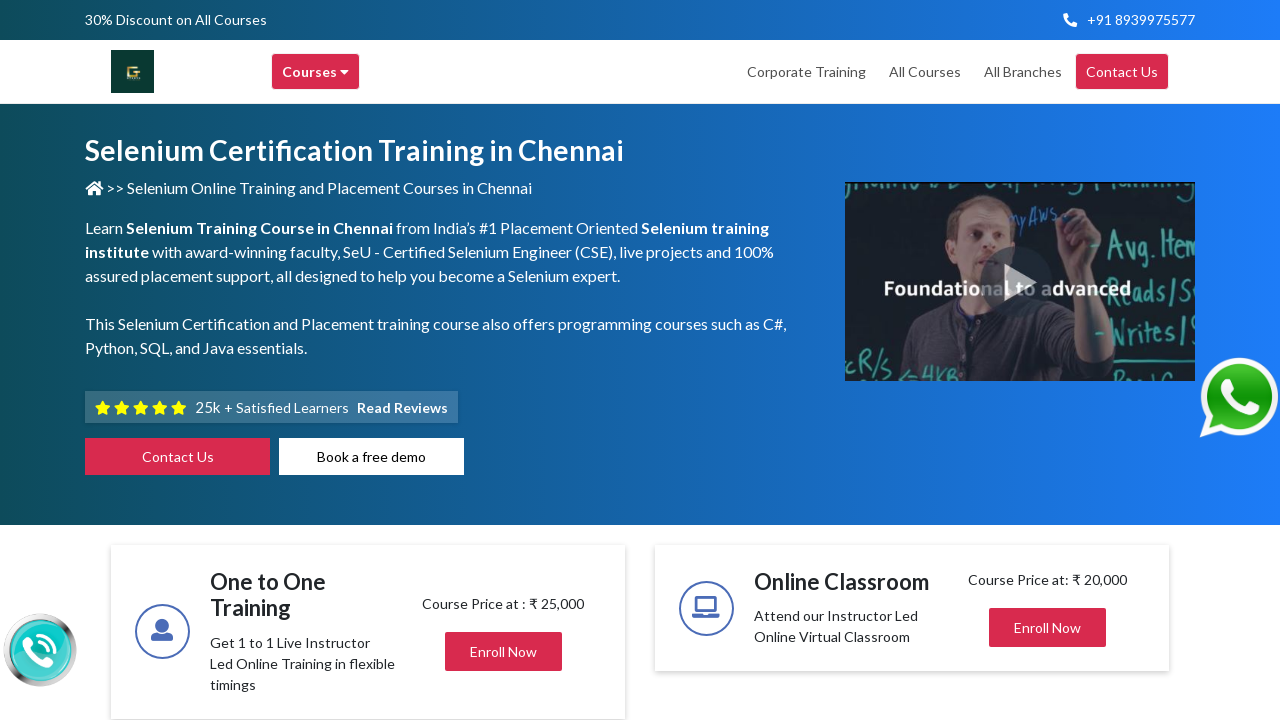

Navigated to Selenium course content page
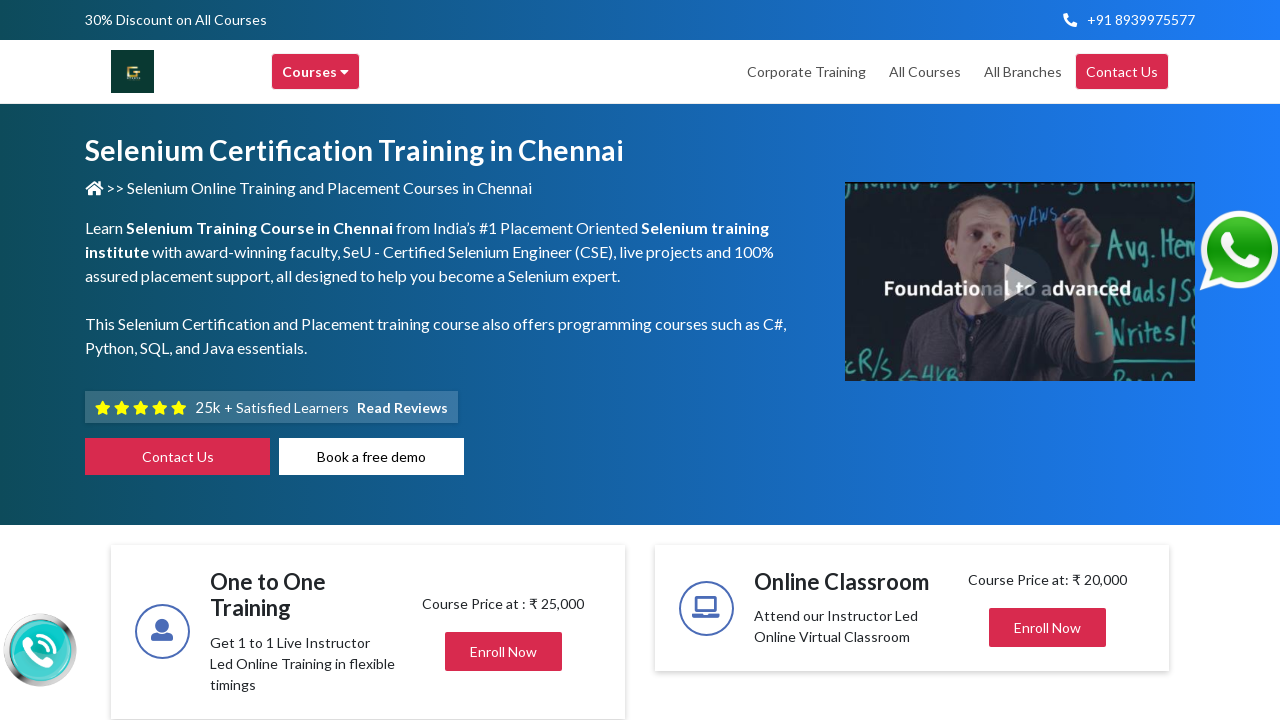

Clicked on collapsible heading element to expand course content at (1048, 360) on div#heading201
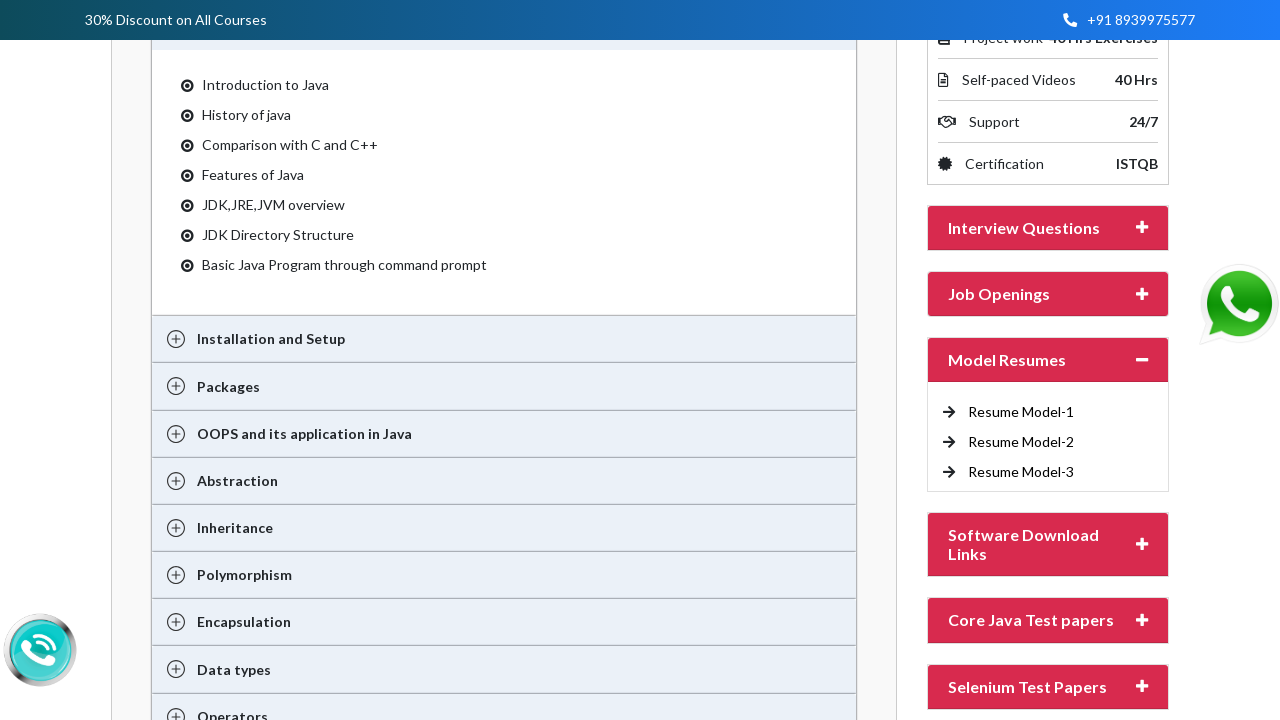

Clicked on link to access Selenium resume PDF file at (1021, 412) on a[href='http://traininginchennai.in/Fresher_Selenium_Resume.pdf']
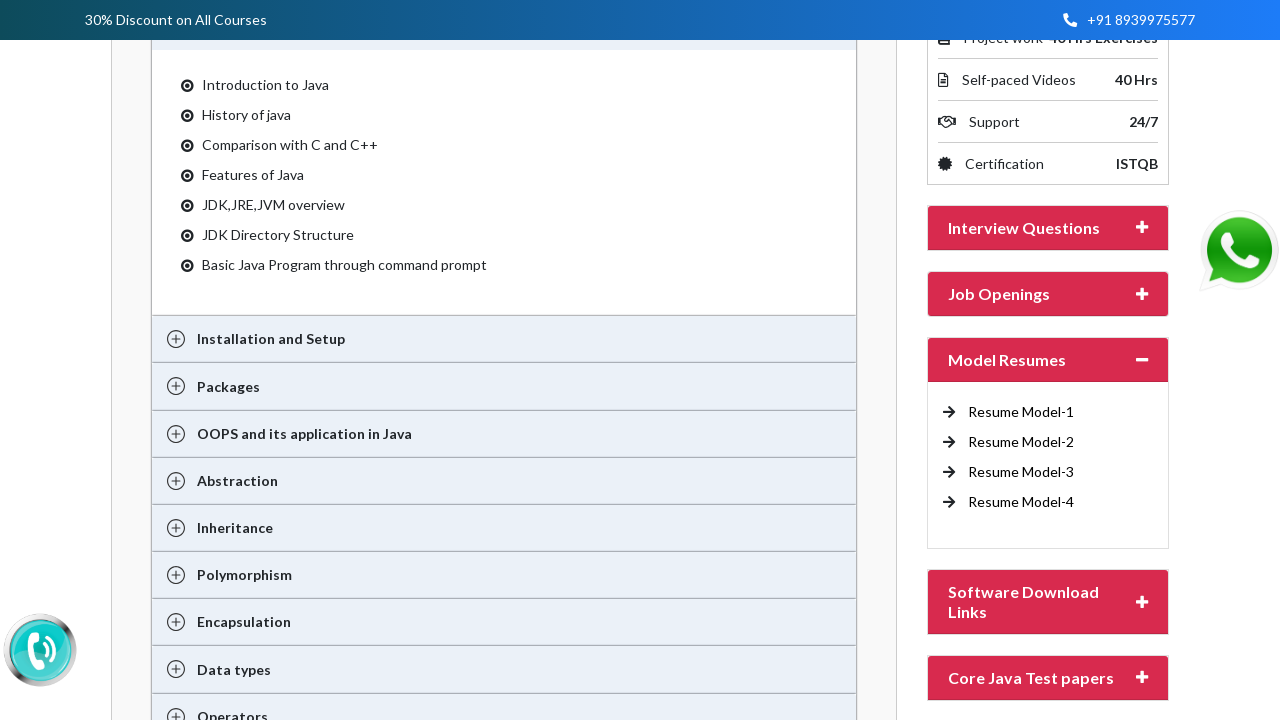

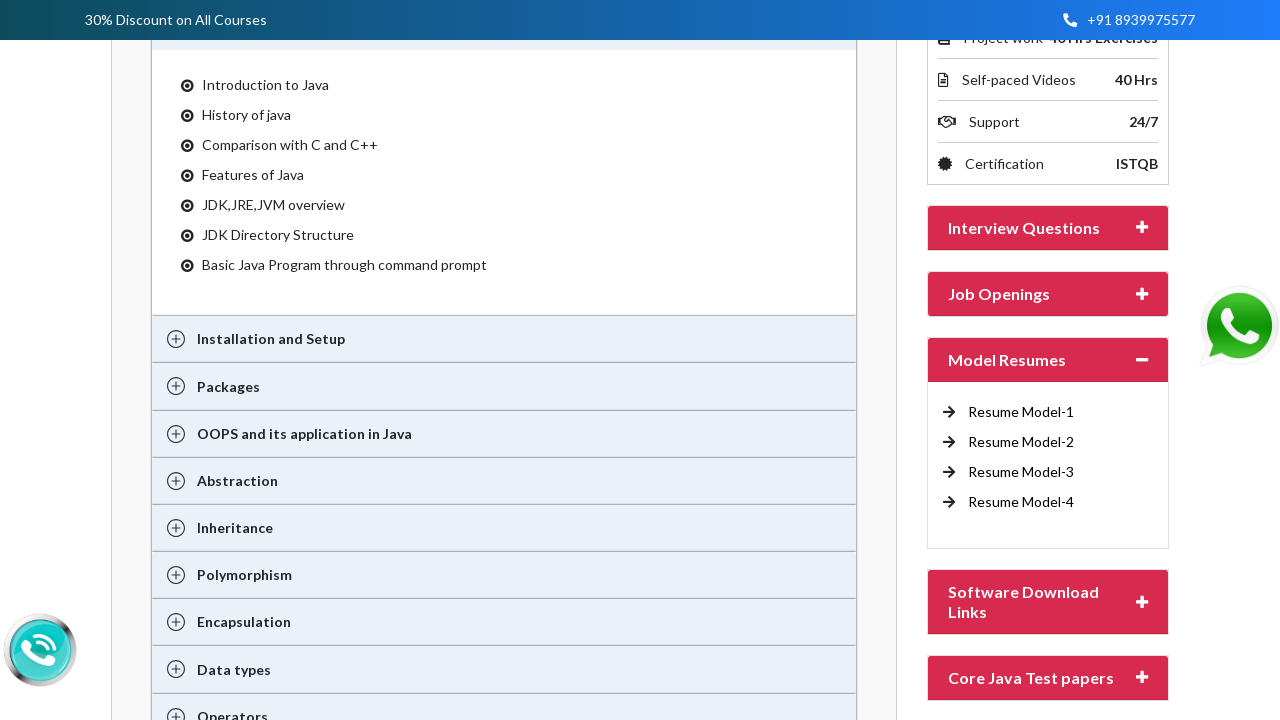